Tests that entered text is trimmed when editing a todo item

Starting URL: https://demo.playwright.dev/todomvc

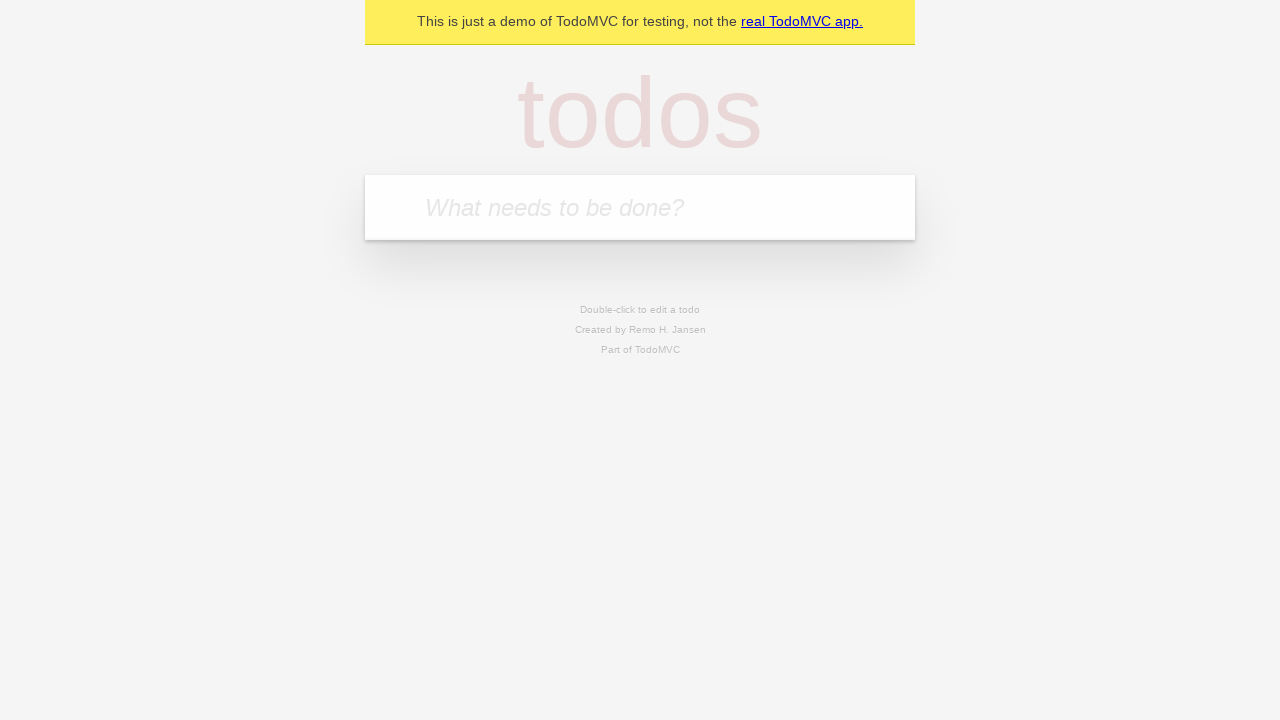

Filled first todo input with 'buy some cheese' on internal:attr=[placeholder="What needs to be done?"i]
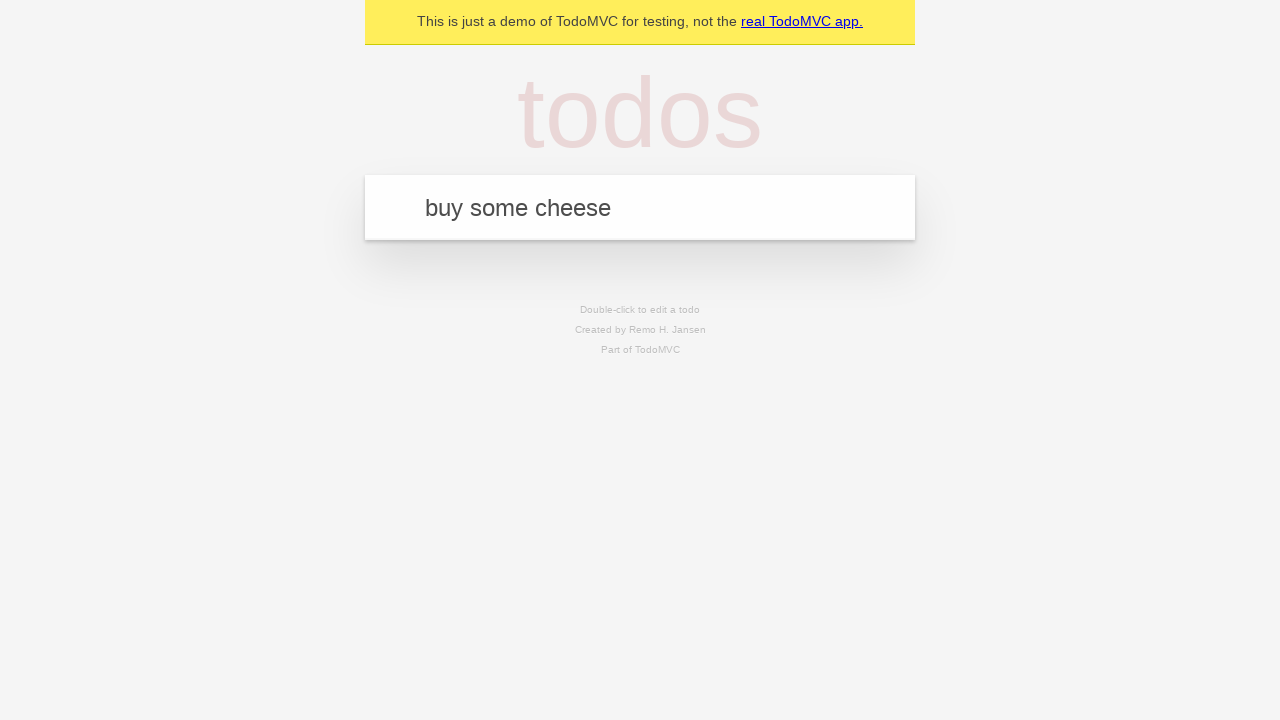

Pressed Enter to create first todo on internal:attr=[placeholder="What needs to be done?"i]
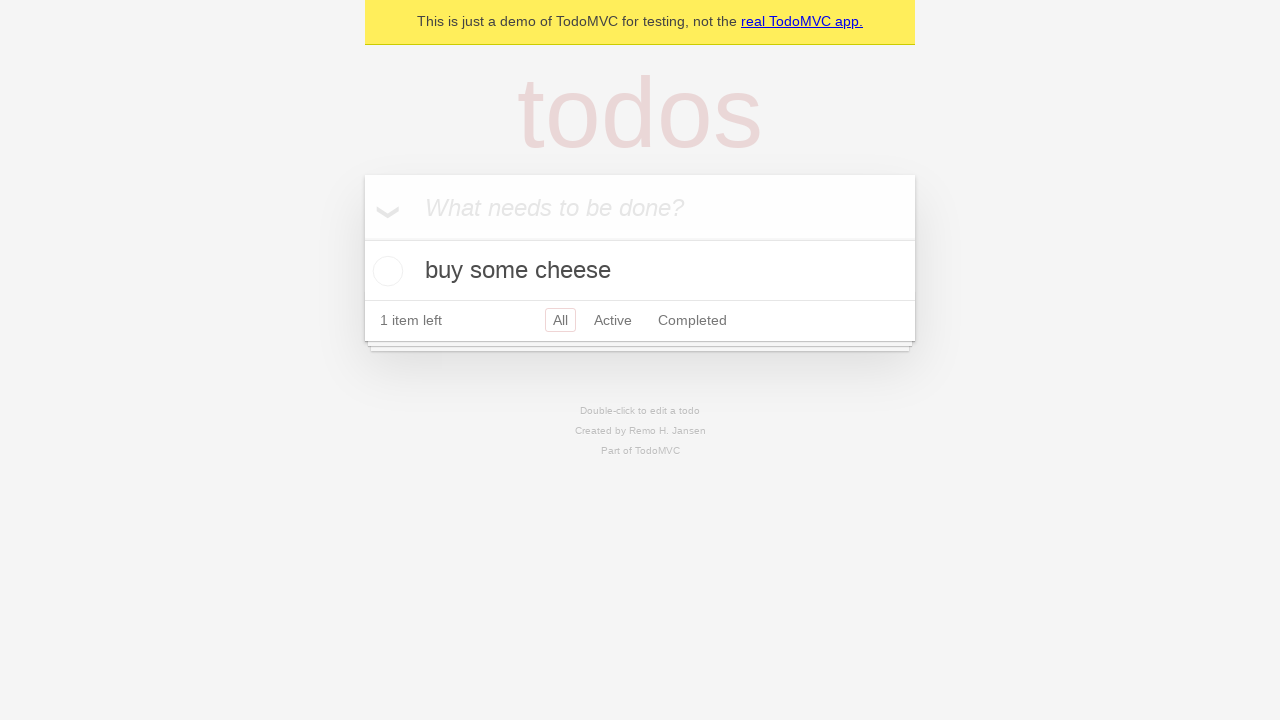

Filled second todo input with 'feed the cat' on internal:attr=[placeholder="What needs to be done?"i]
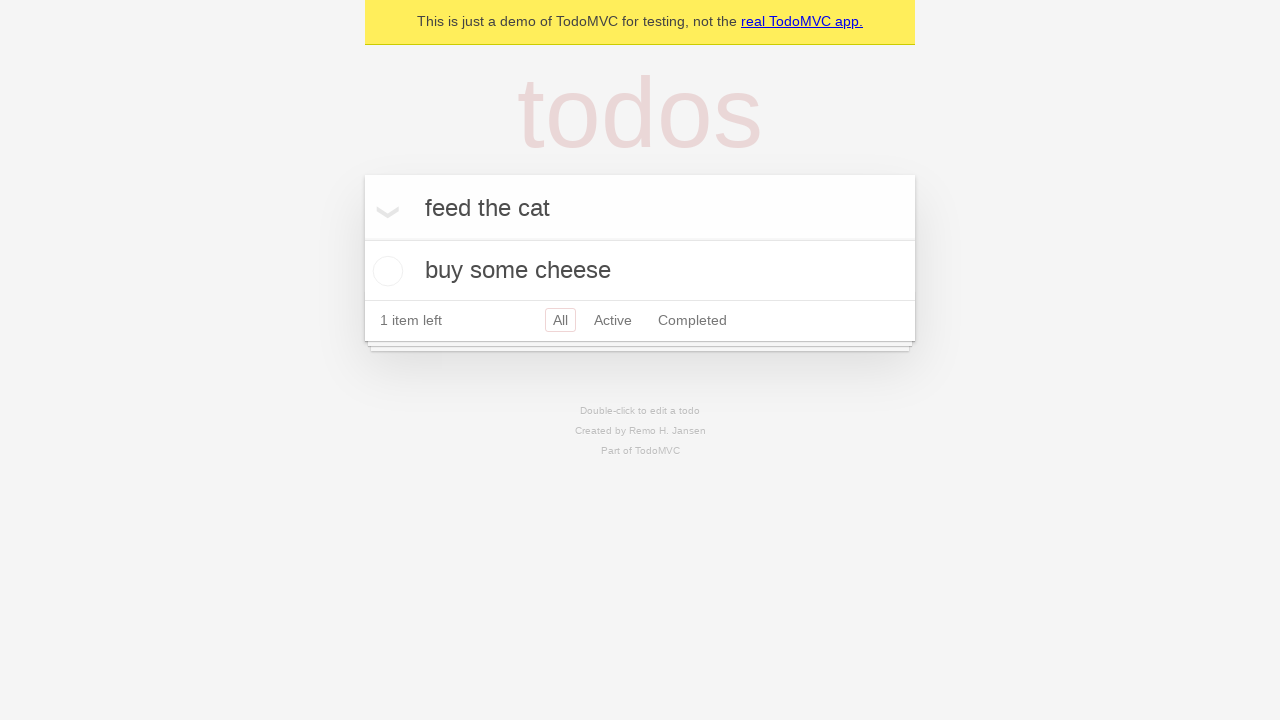

Pressed Enter to create second todo on internal:attr=[placeholder="What needs to be done?"i]
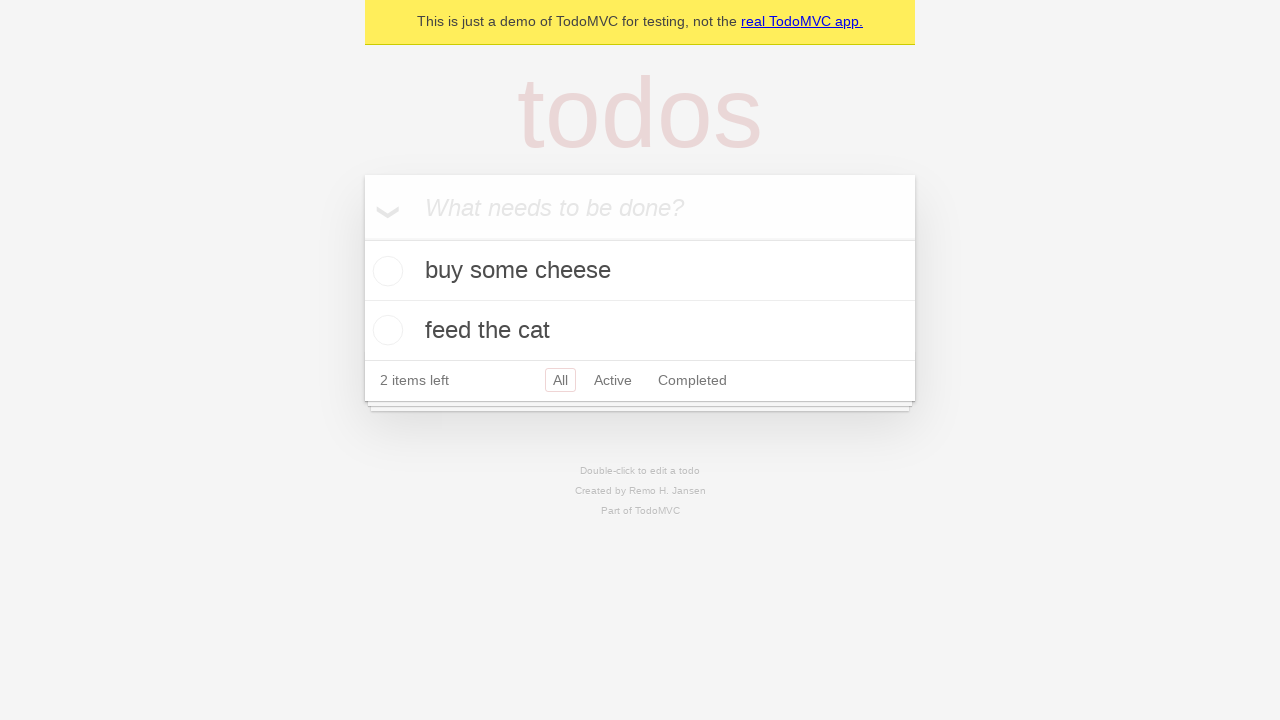

Filled third todo input with 'book a doctors appointment' on internal:attr=[placeholder="What needs to be done?"i]
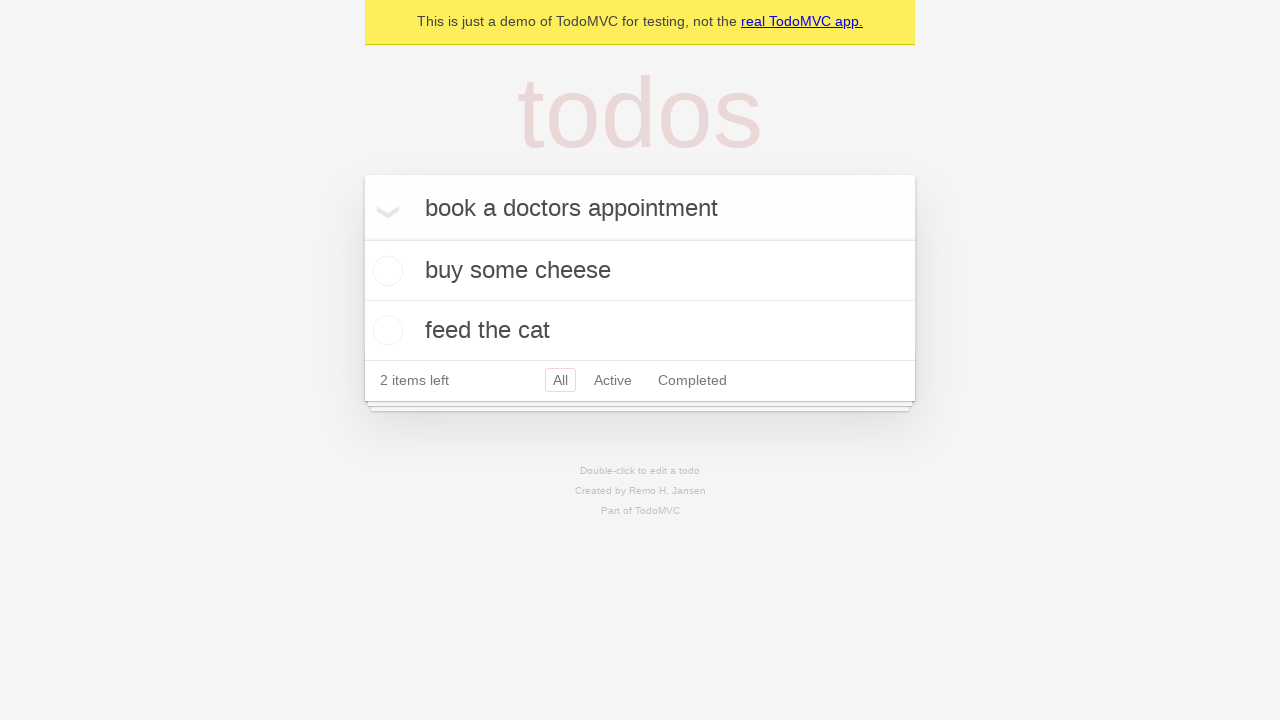

Pressed Enter to create third todo on internal:attr=[placeholder="What needs to be done?"i]
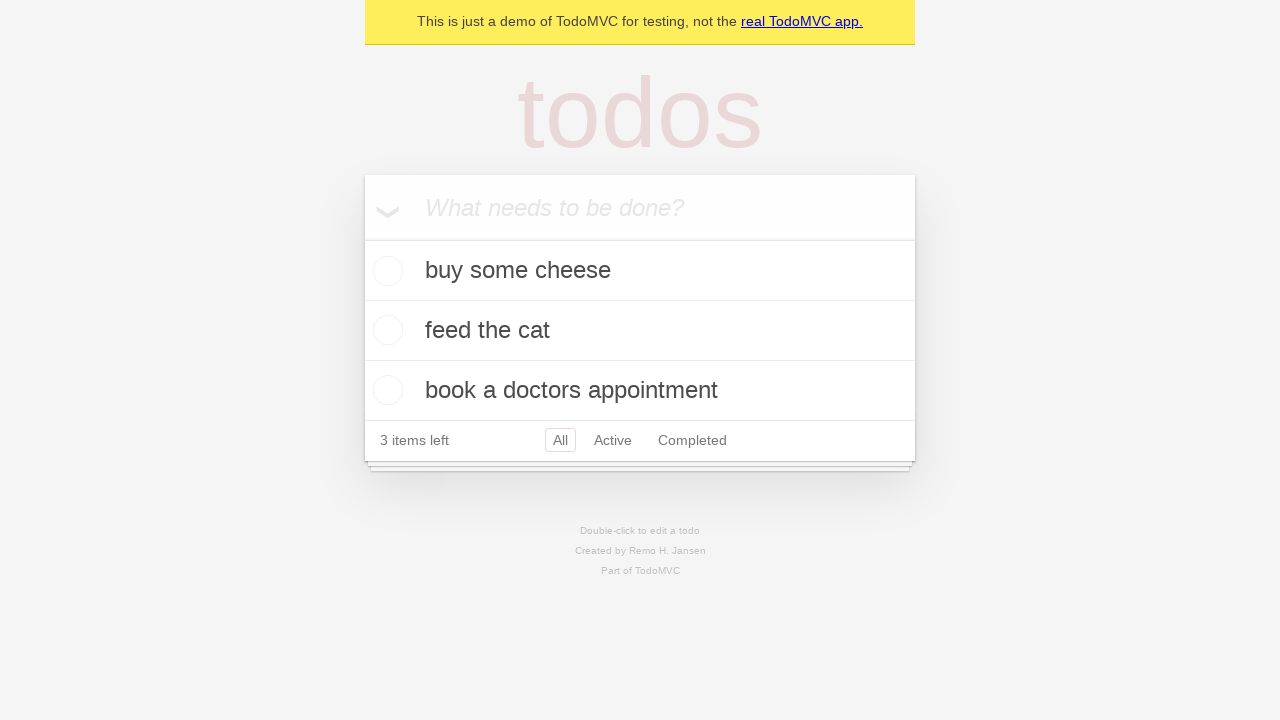

Double-clicked on second todo item to enter edit mode at (640, 331) on internal:testid=[data-testid="todo-item"s] >> nth=1
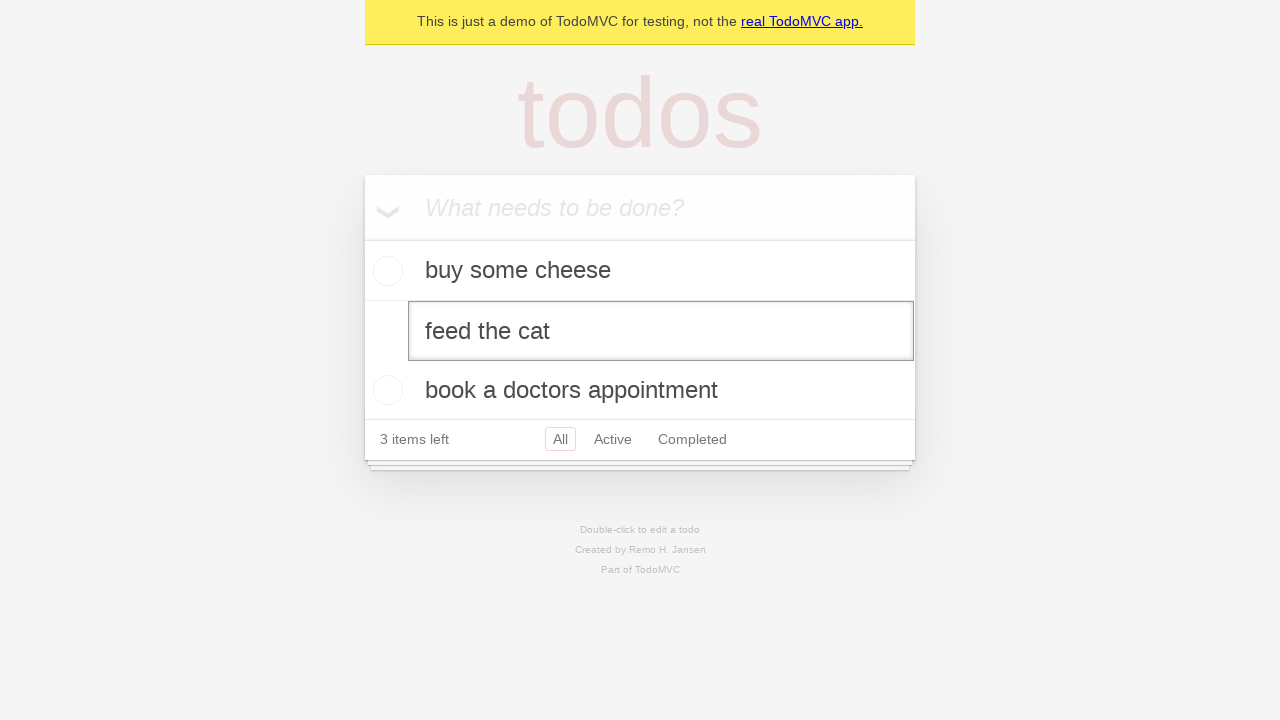

Filled edit field with text containing leading and trailing whitespace on internal:testid=[data-testid="todo-item"s] >> nth=1 >> internal:role=textbox[nam
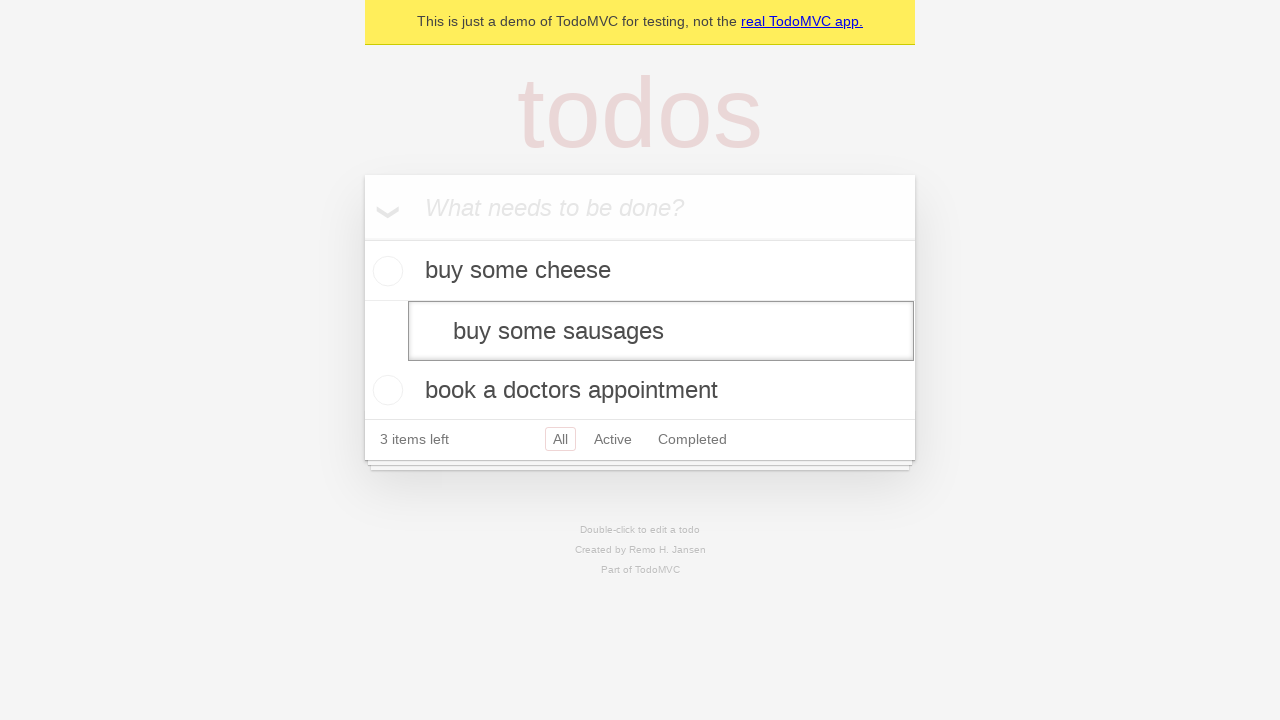

Pressed Enter to confirm edit, verifying that text gets trimmed on internal:testid=[data-testid="todo-item"s] >> nth=1 >> internal:role=textbox[nam
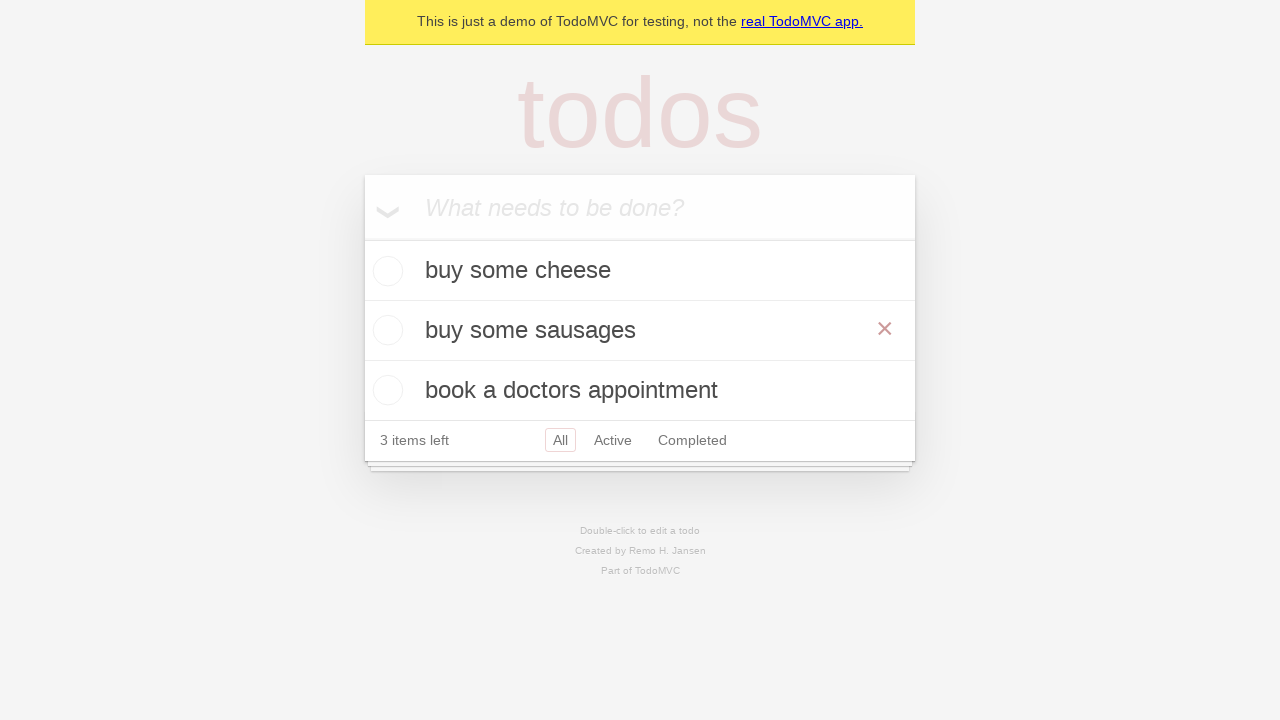

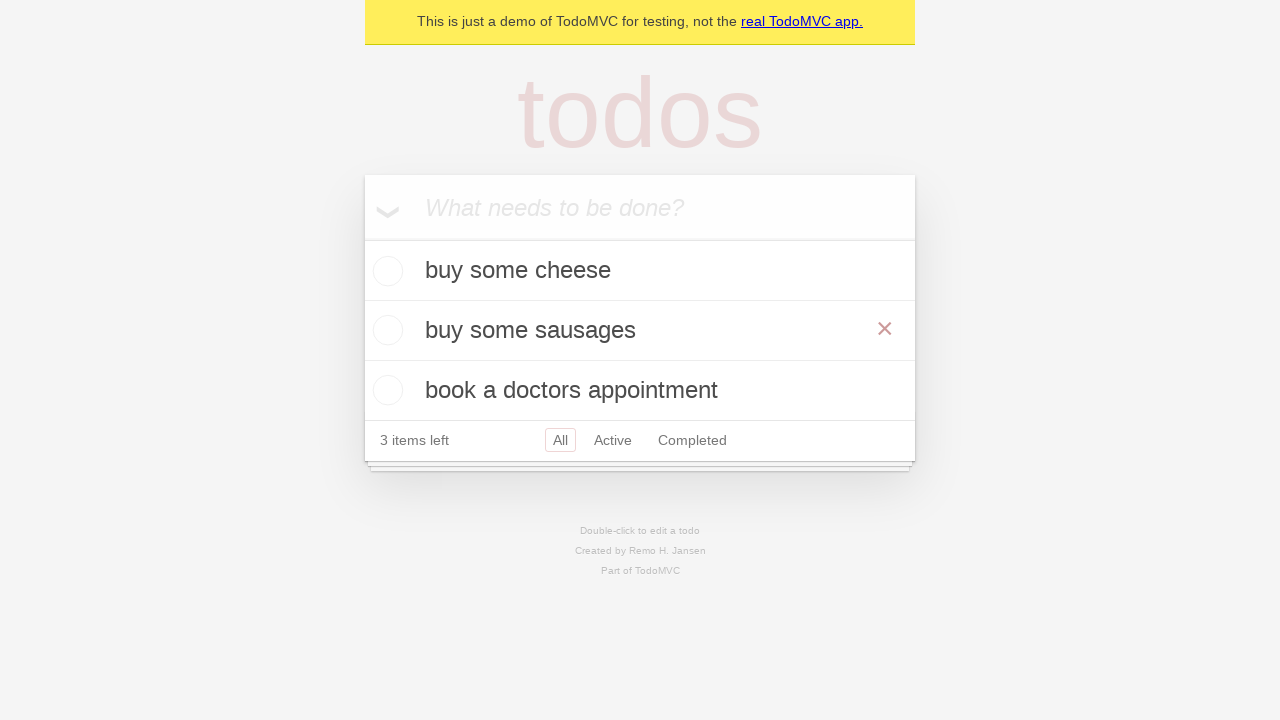